Tests browser navigation methods by navigating to YouTube, then demonstrating back, forward, refresh, and navigation to a different site (Flipkart)

Starting URL: https://www.youtube.com/

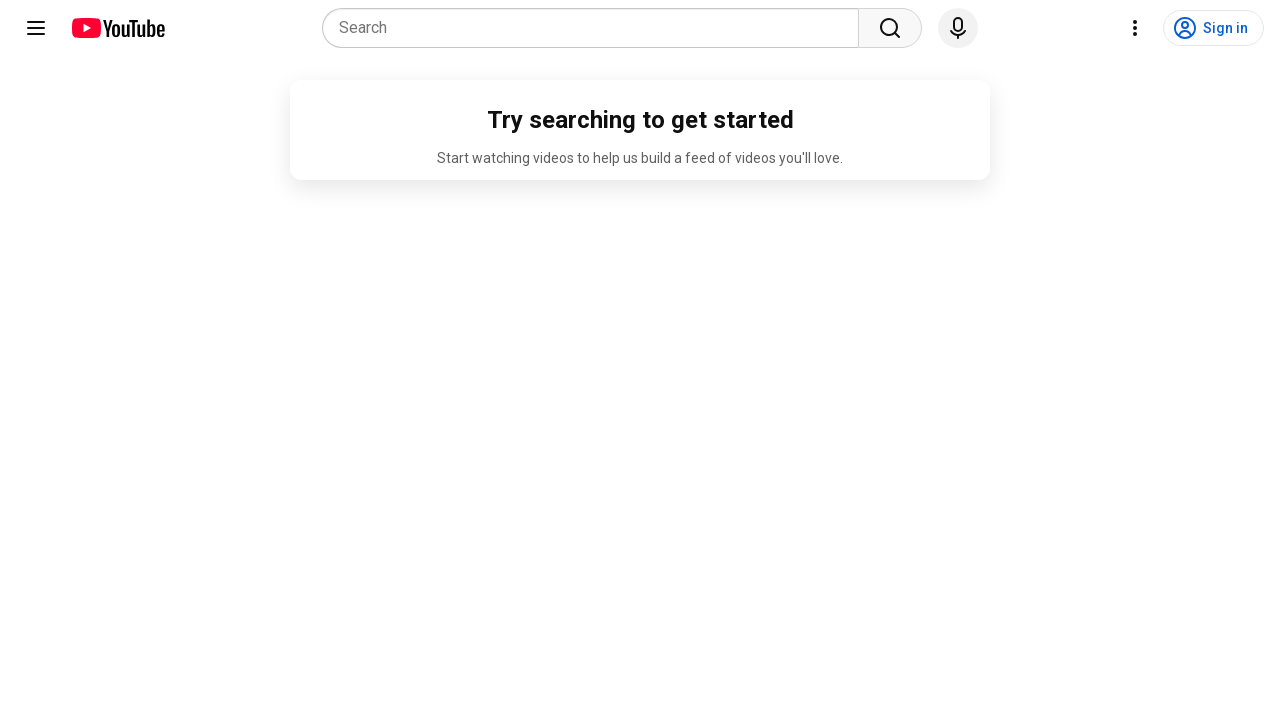

Navigated back using browser back button
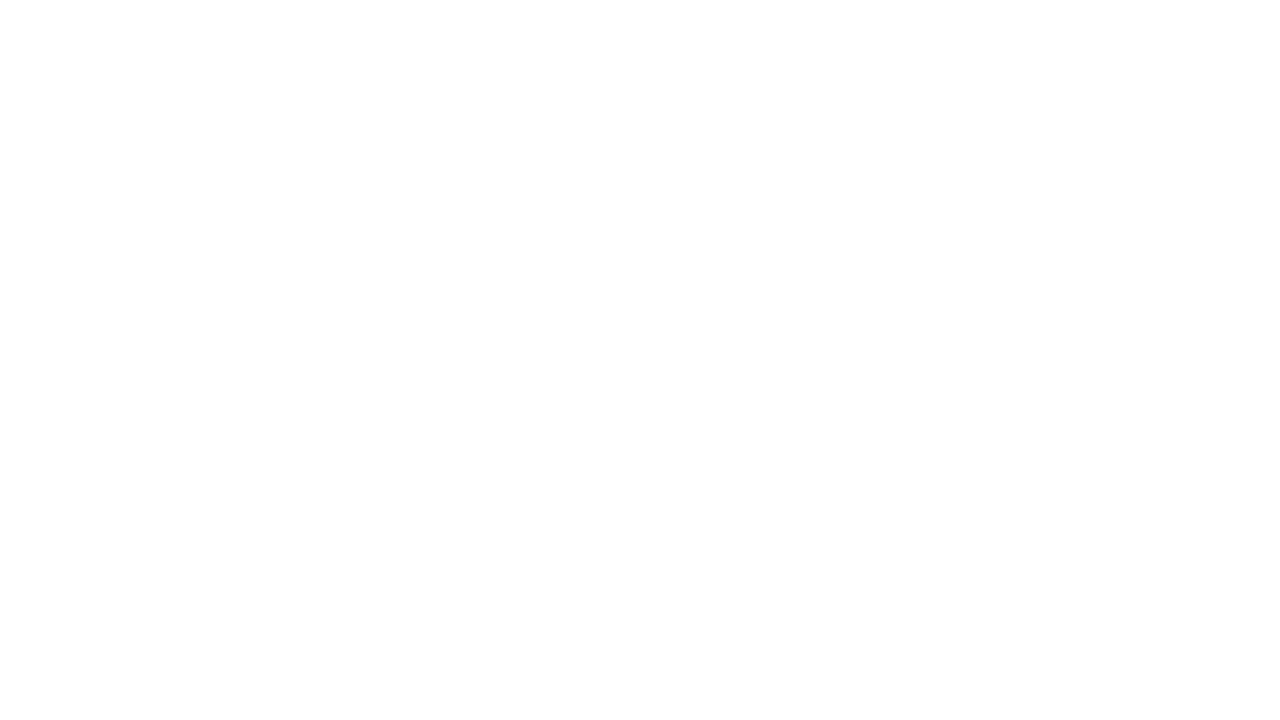

Navigated forward using browser forward button
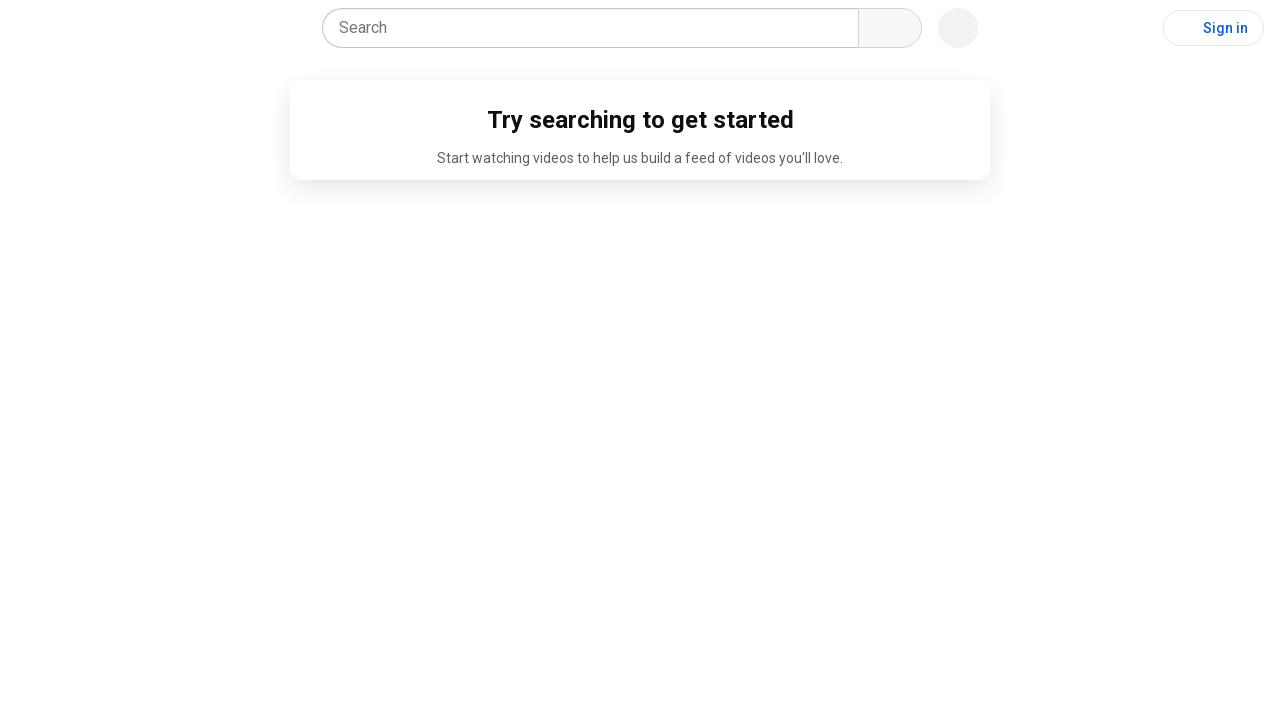

Refreshed the current page
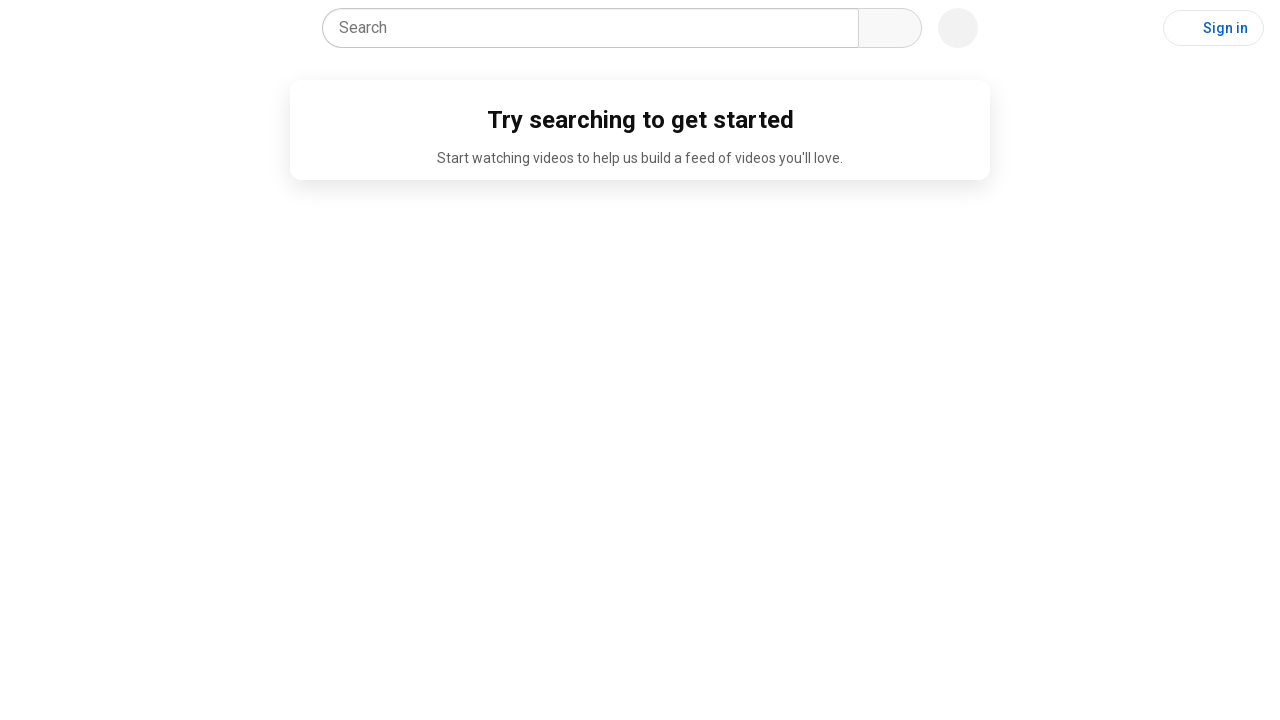

Navigated to Flipkart website
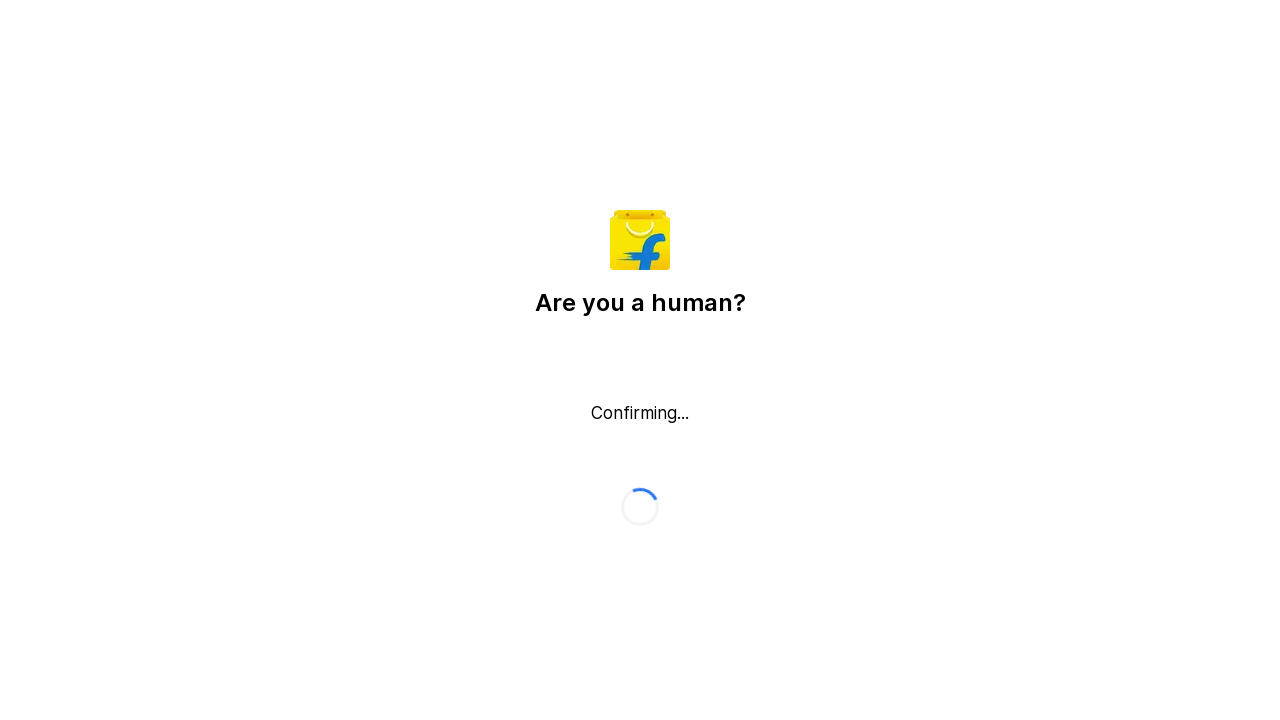

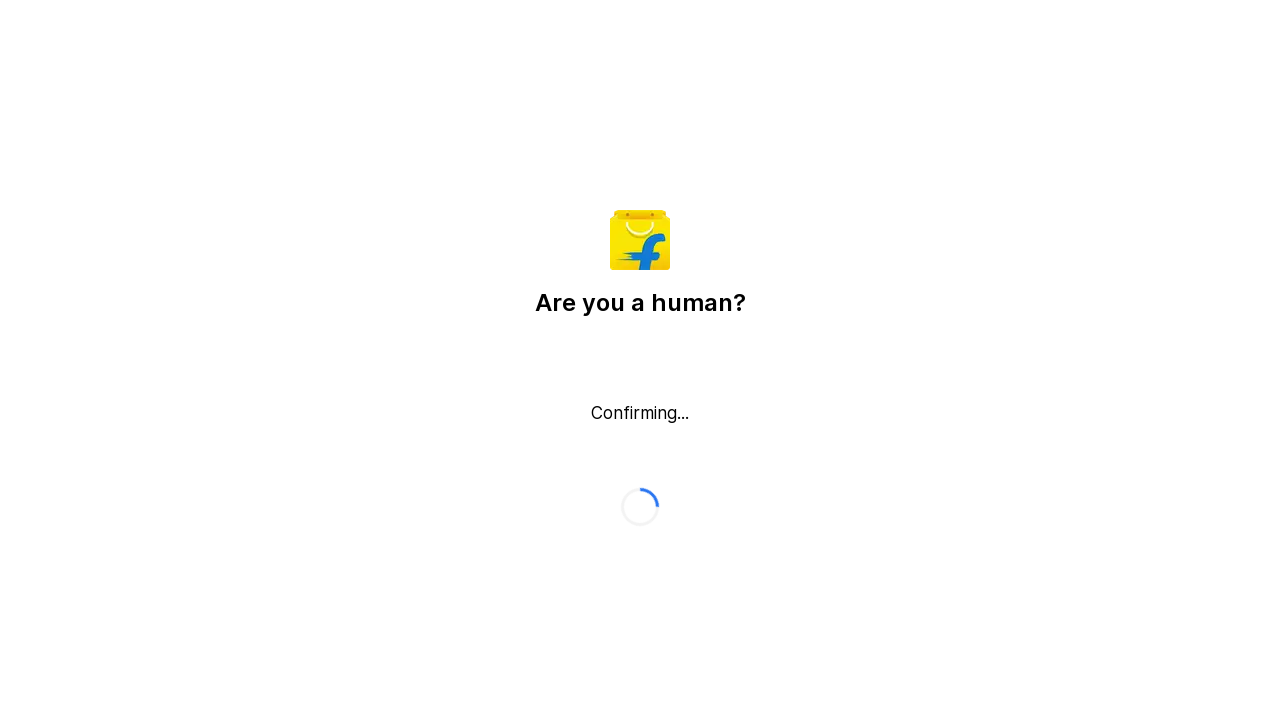